Tests navigation to status code 200 page and verifies the status message is displayed.

Starting URL: https://the-internet.herokuapp.com/

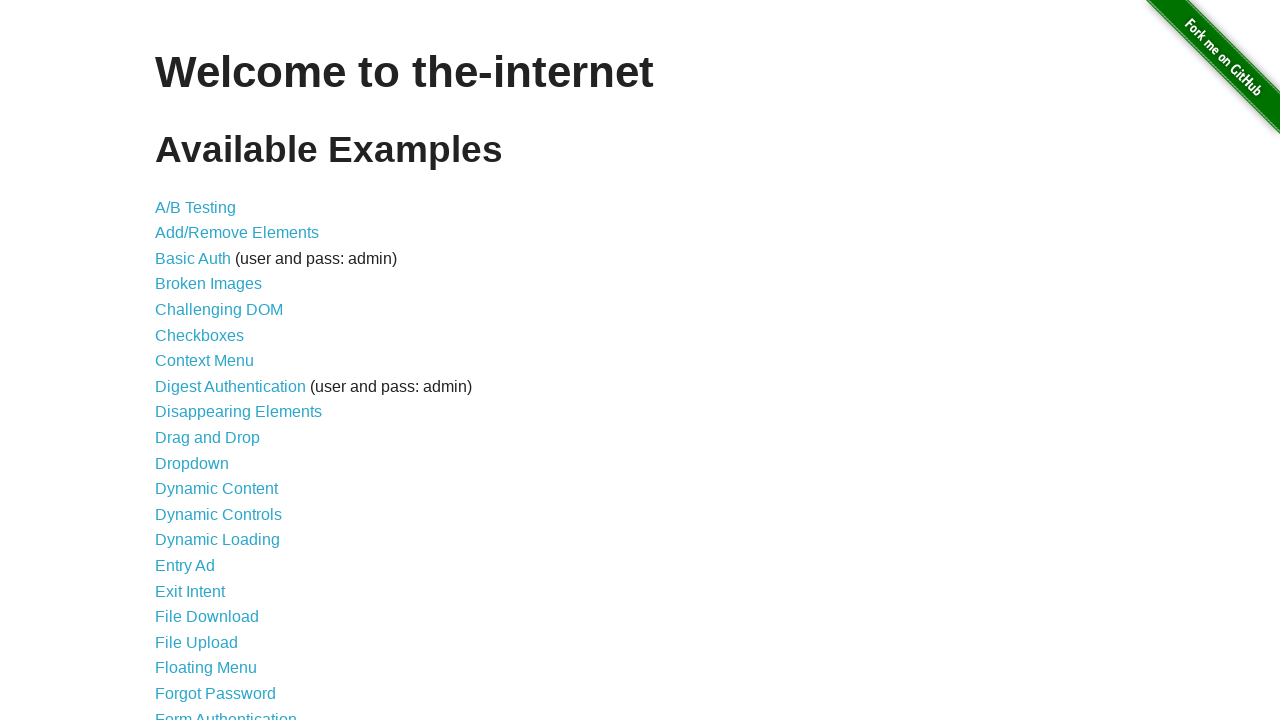

Clicked on Status Codes link at (203, 600) on a[href='/status_codes']
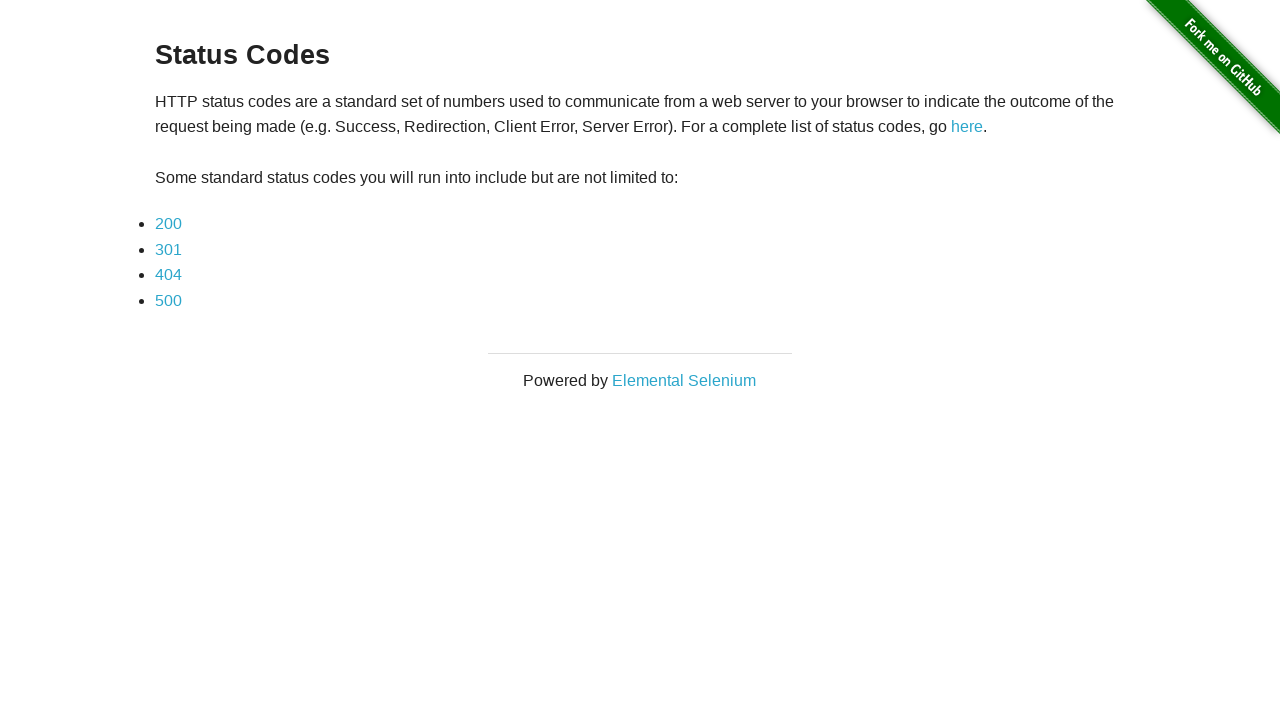

Status Codes page loaded and status 200 link is visible
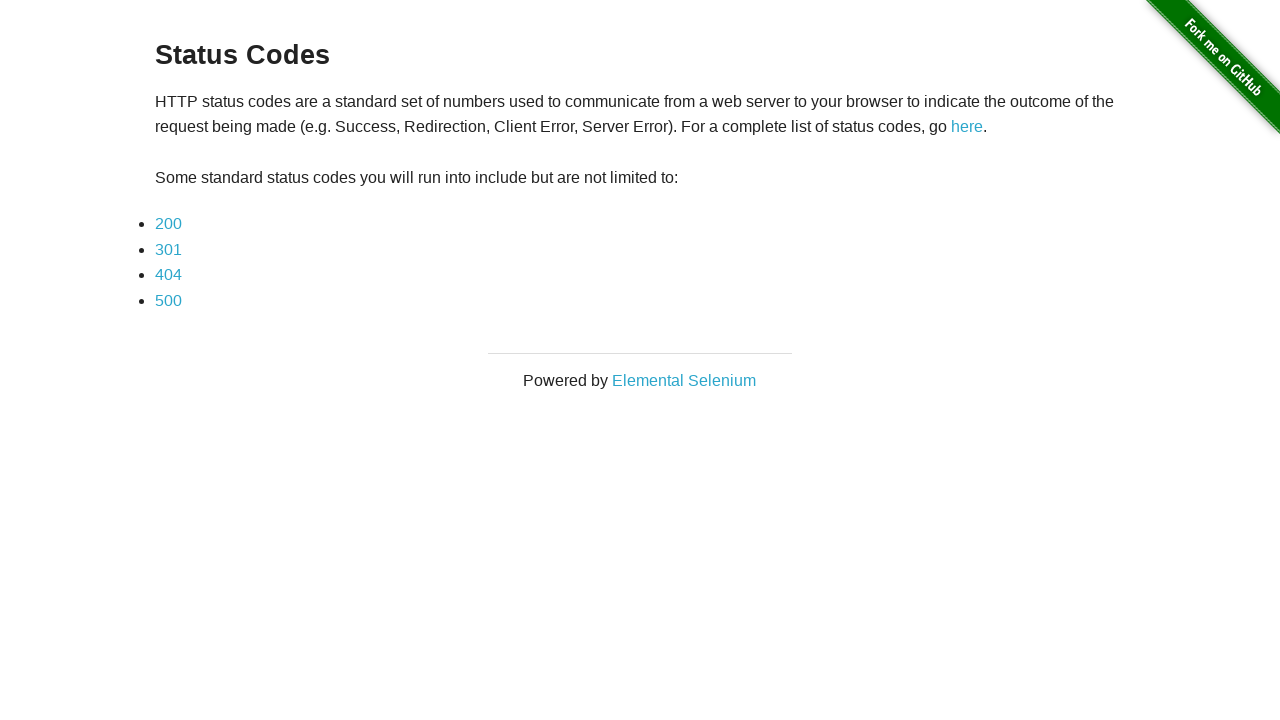

Clicked on status code 200 link at (168, 224) on a:has-text('200')
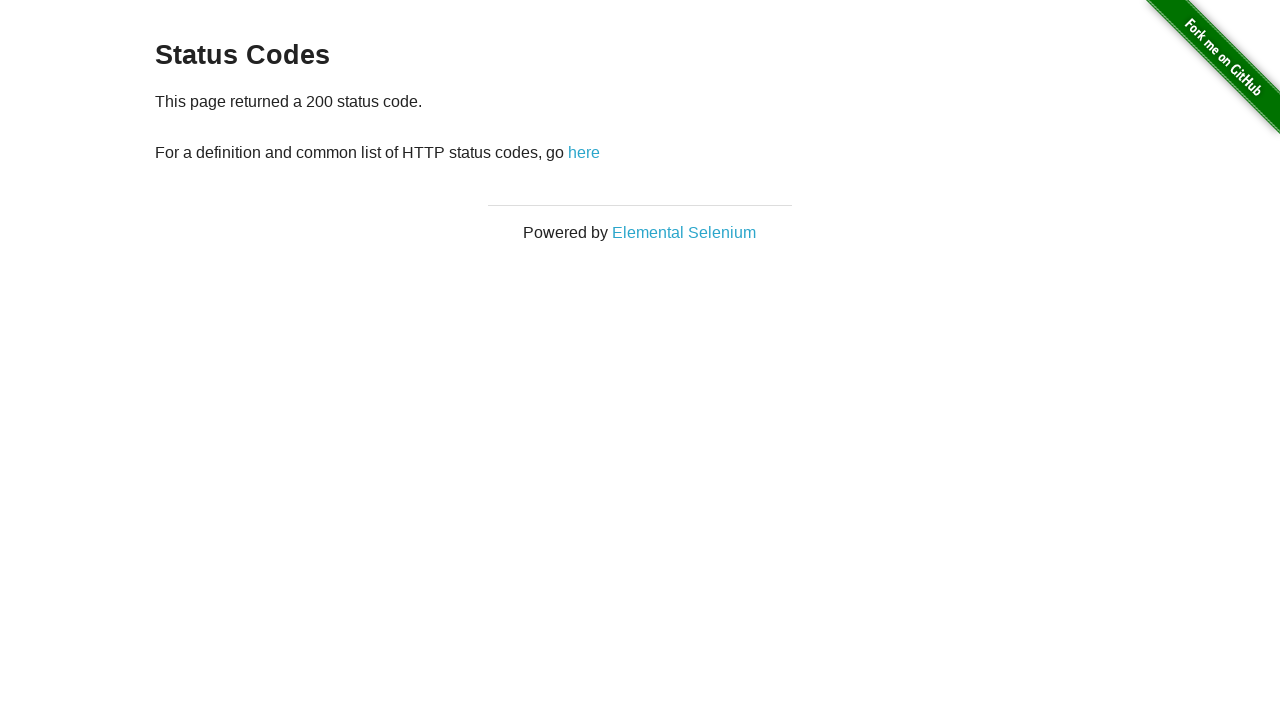

Status code 200 page loaded with status message
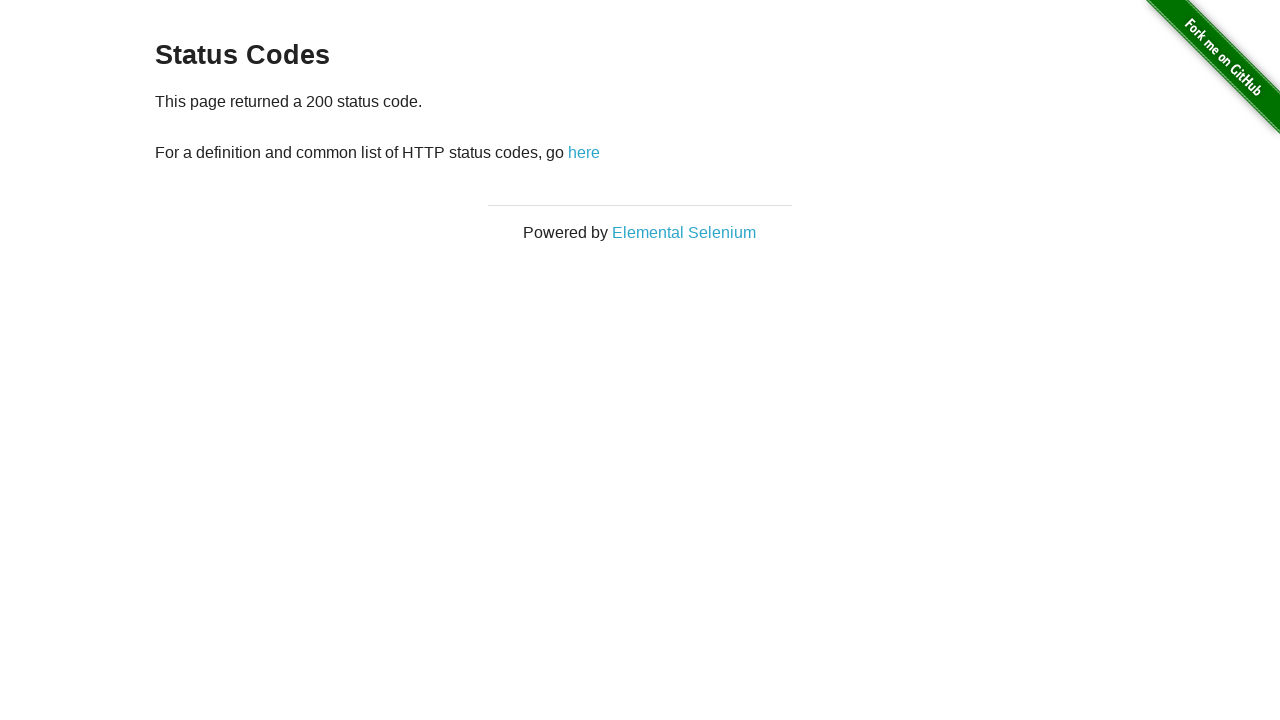

Retrieved status message text content
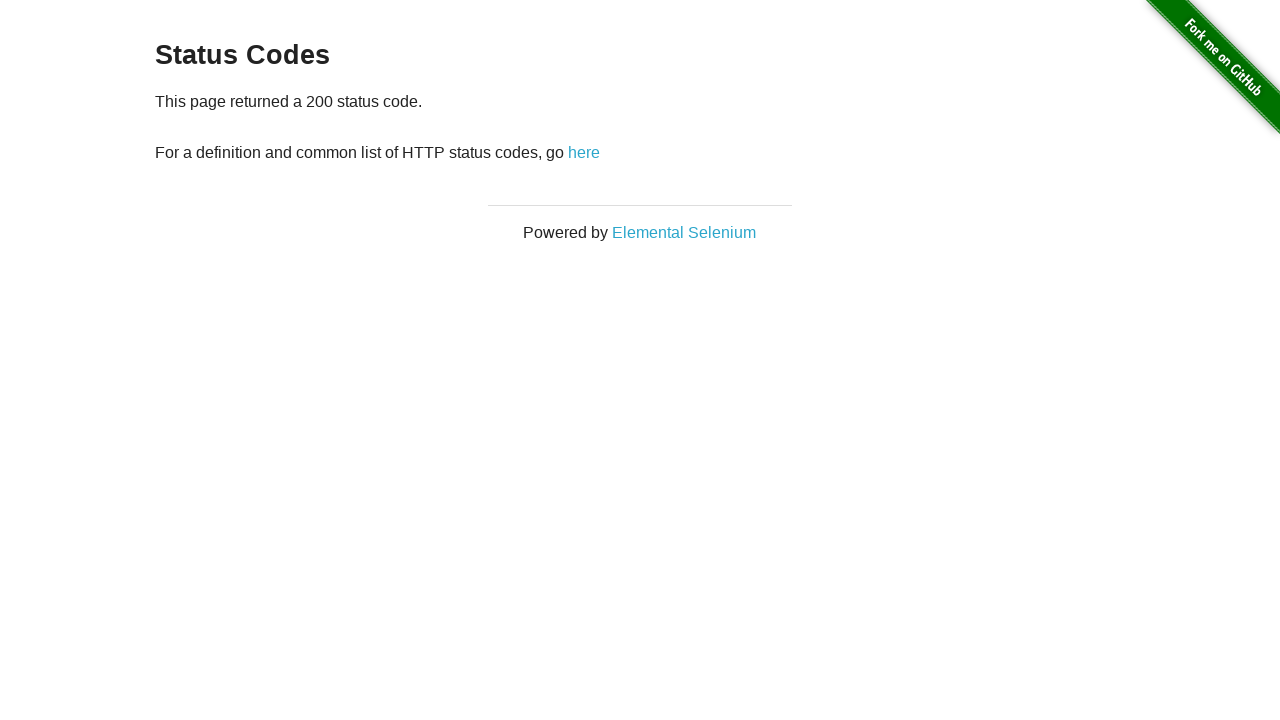

Extracted and cleaned status message
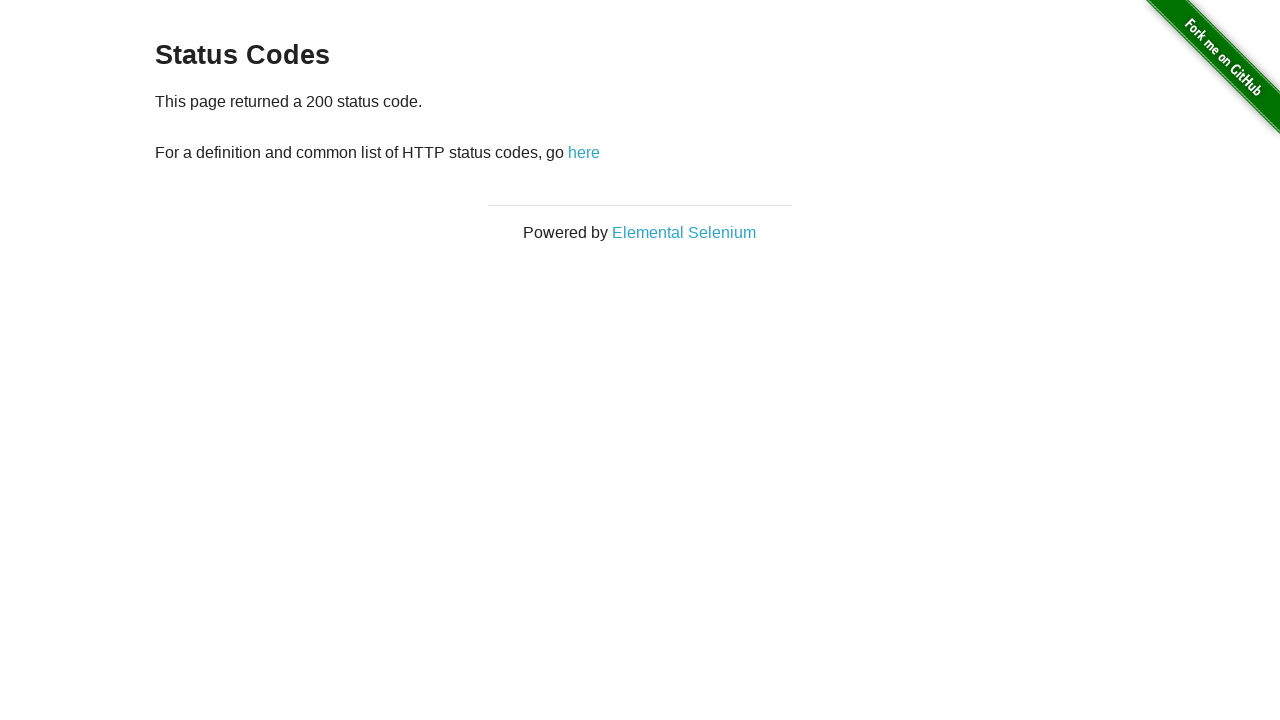

Printed status message: This page returned a 200 status code.
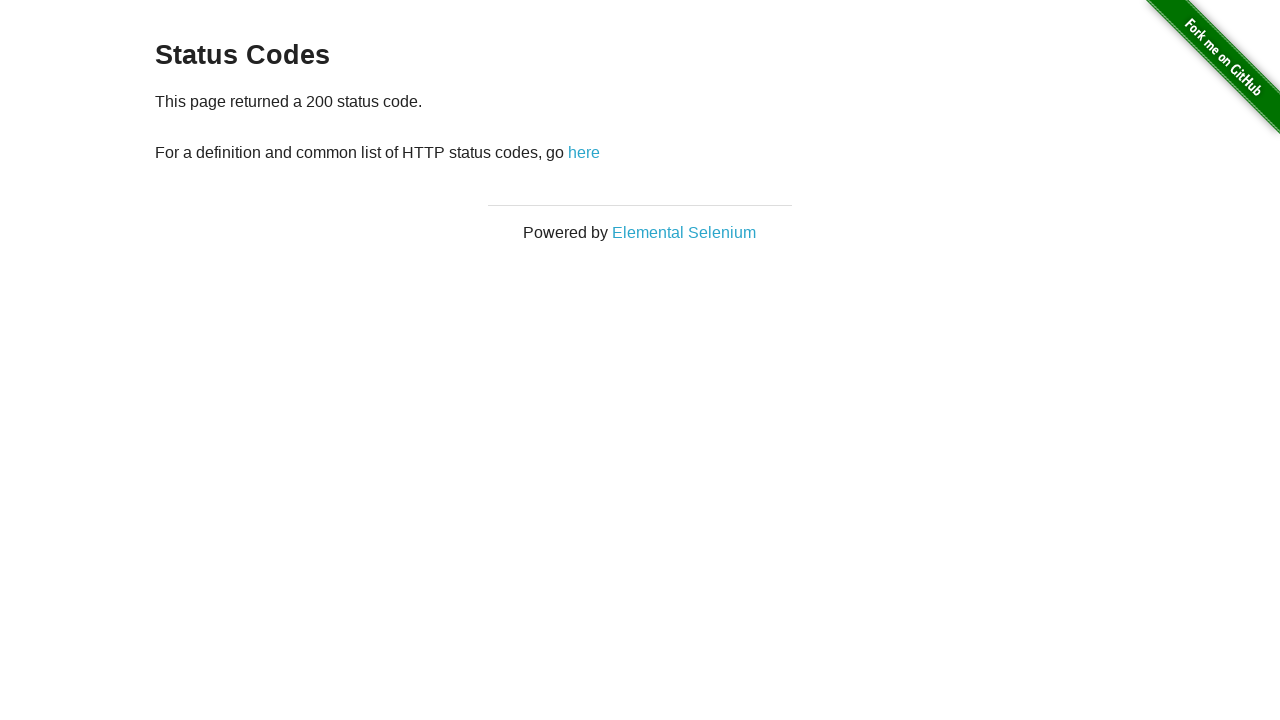

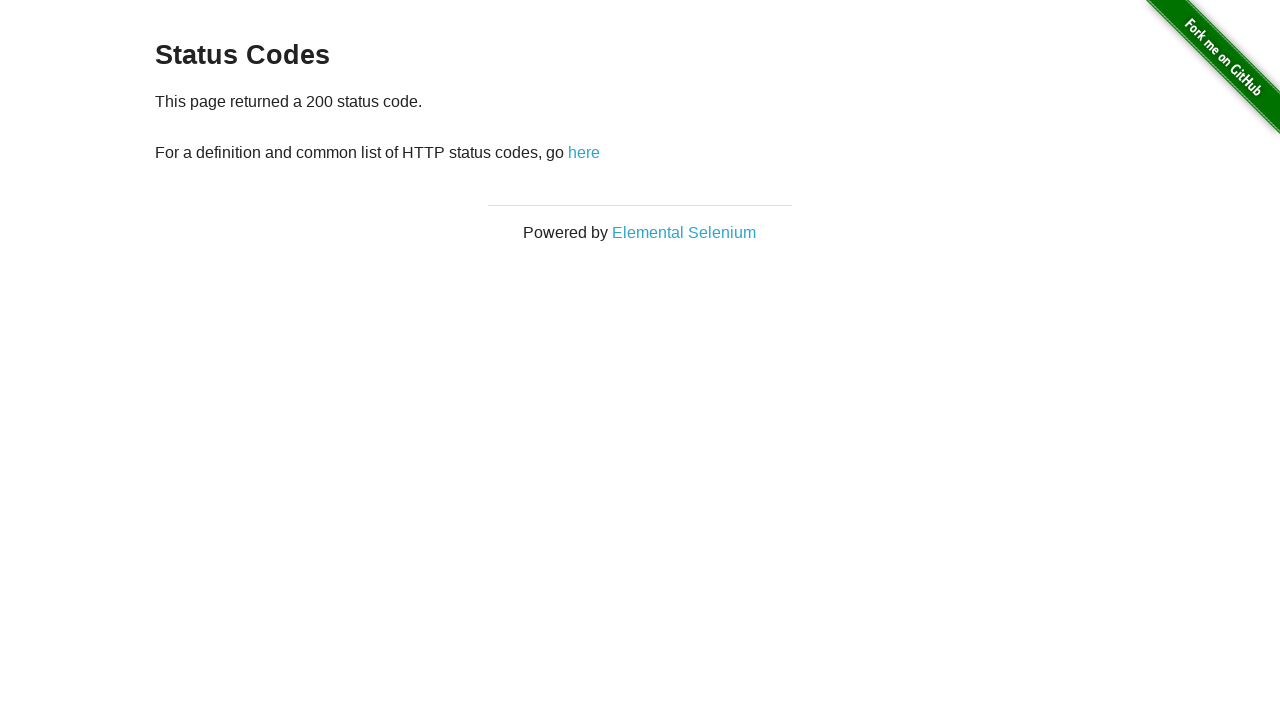